Loads the Sportal.bg website and verifies the page URL contains the expected domain

Starting URL: https://www.sportal.bg

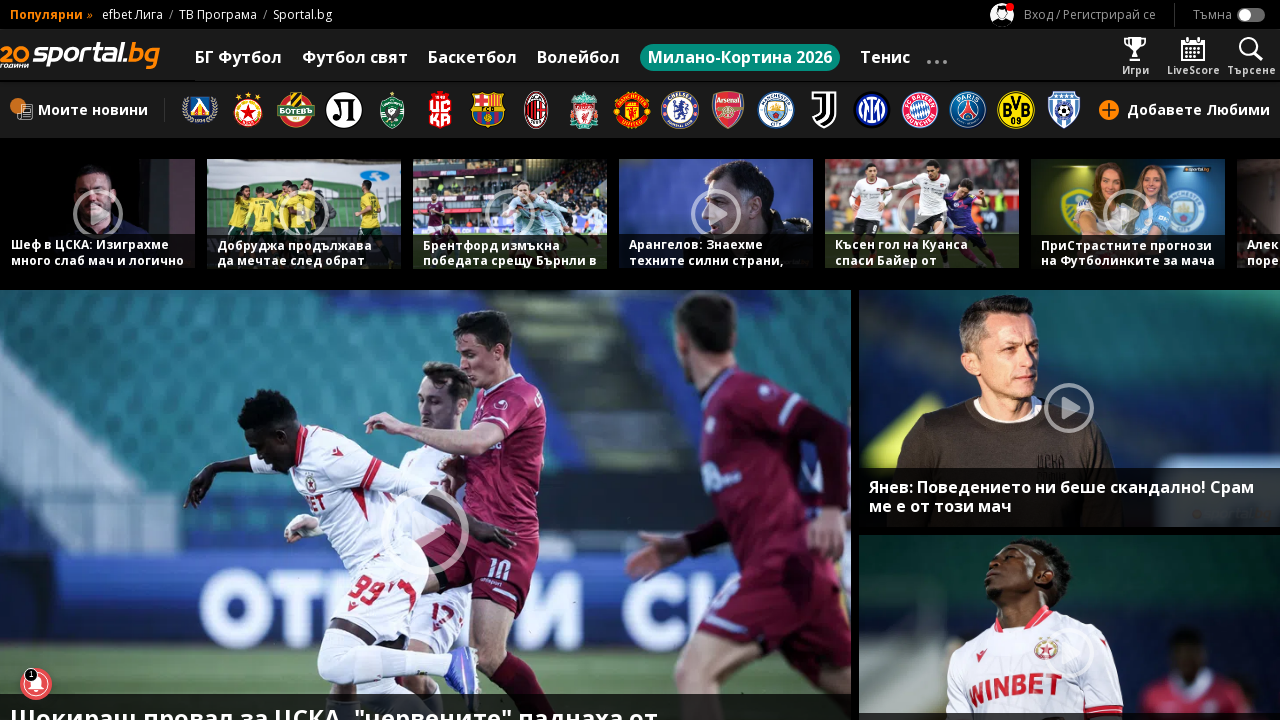

Waited for page to reach domcontentloaded state
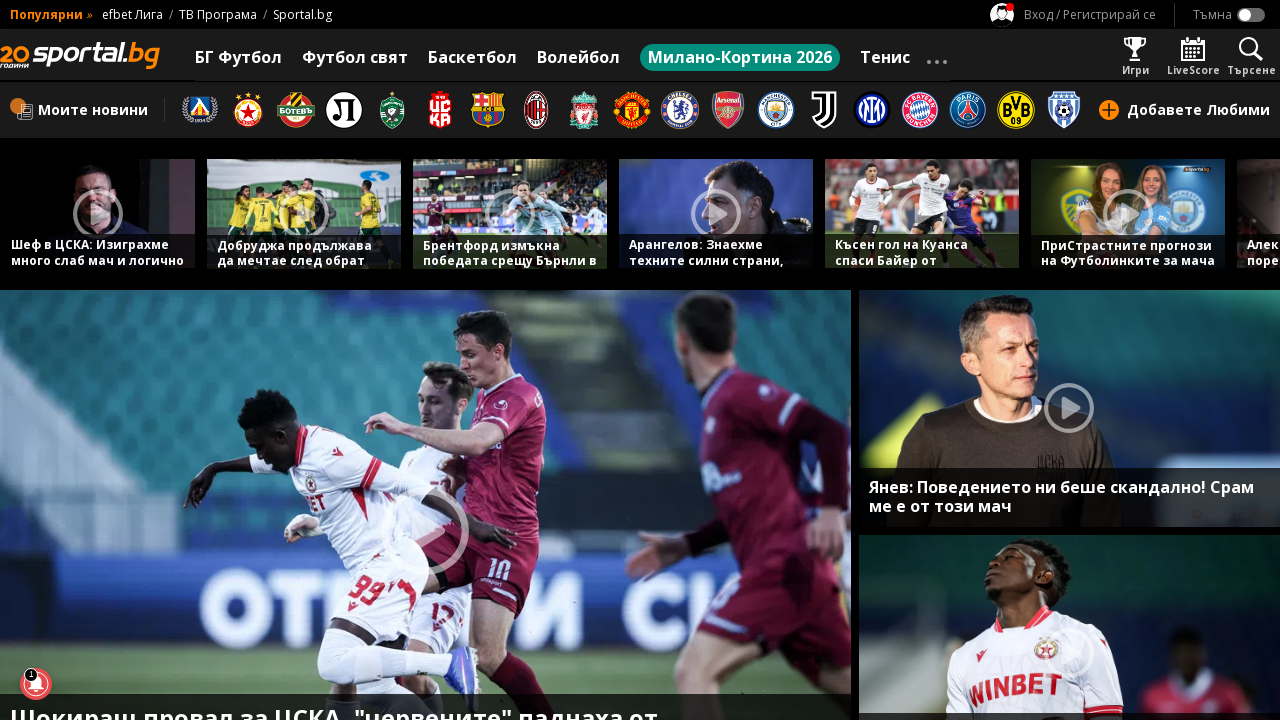

Verified that page URL contains 'sportal.bg' domain
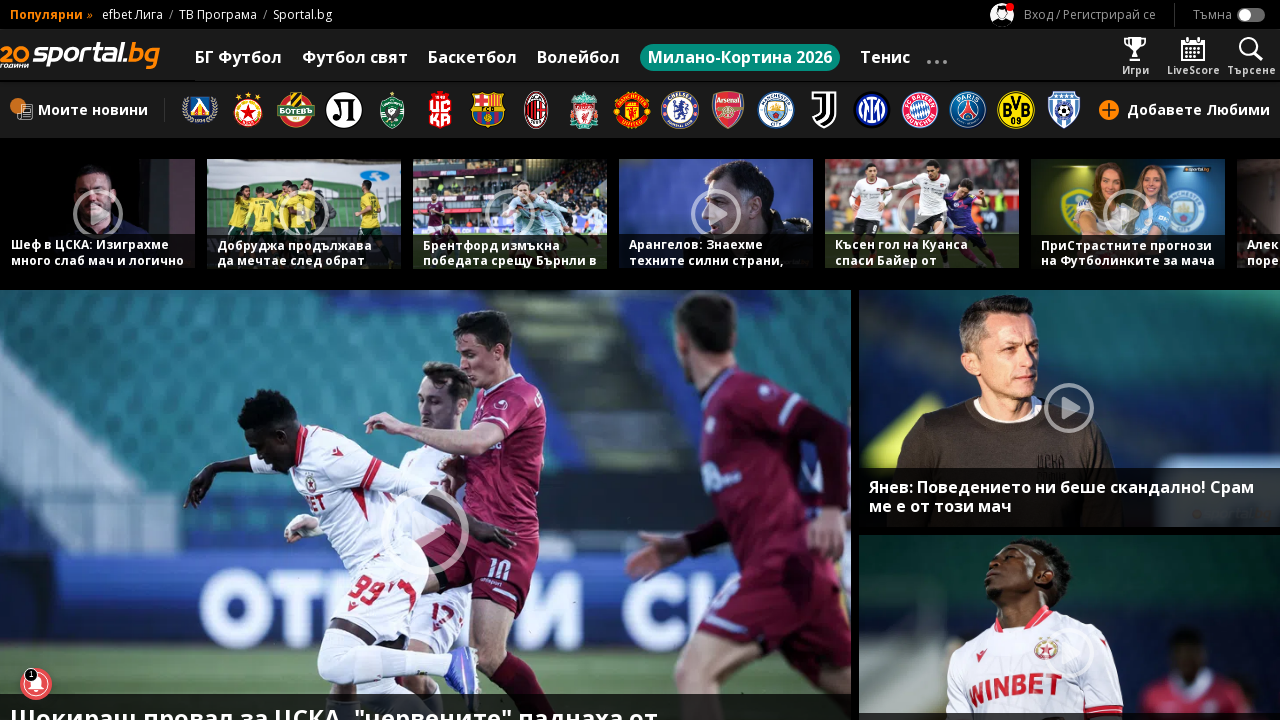

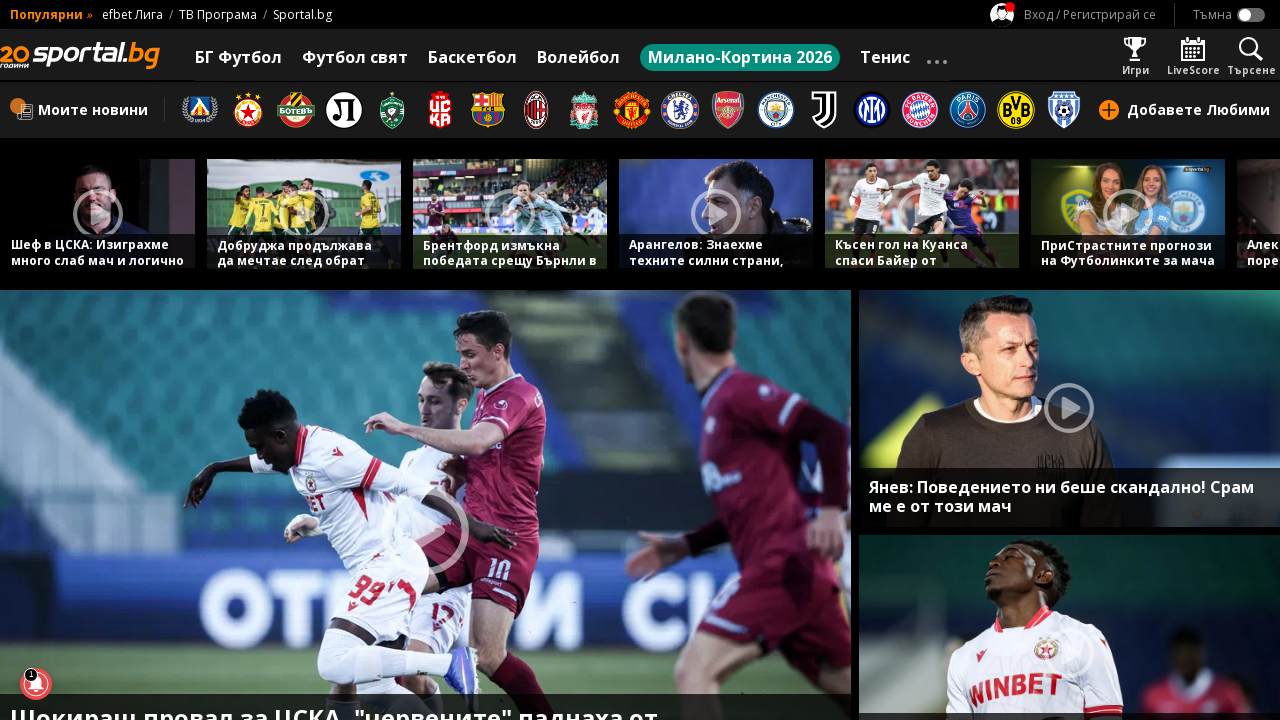